Navigates to the Python.org website and verifies that "Python" appears in the page title

Starting URL: http://www.python.org

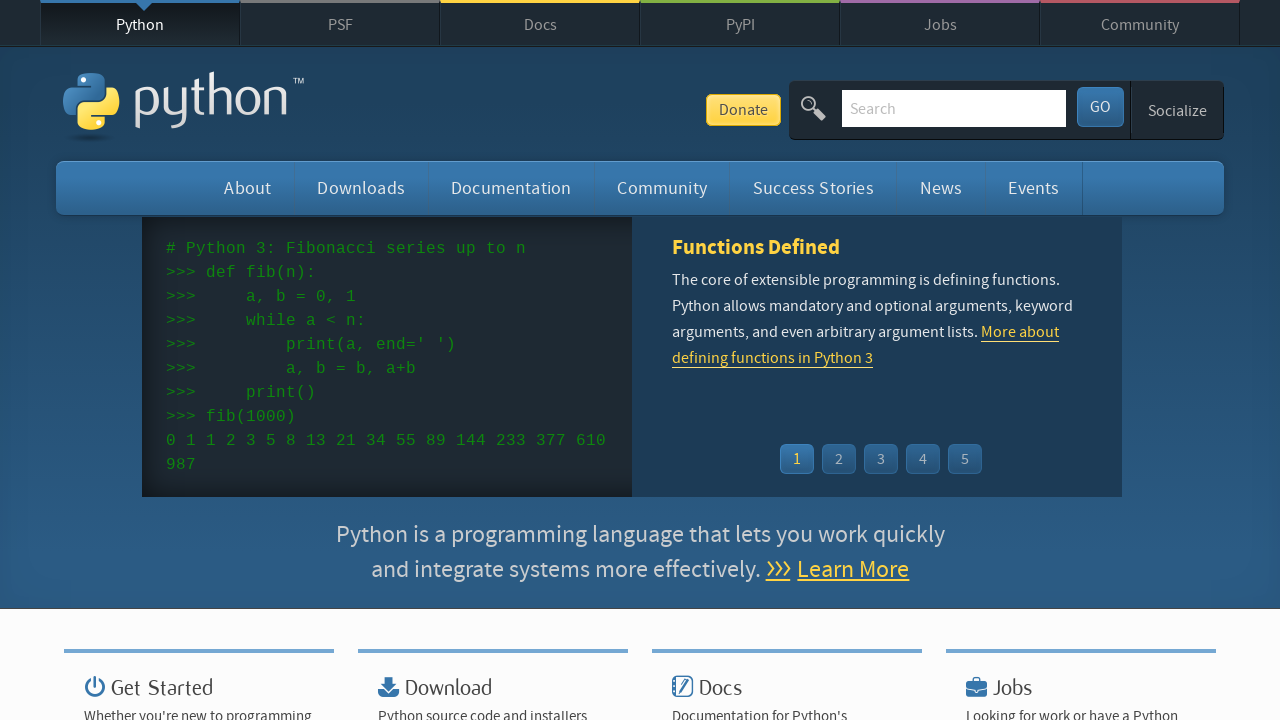

Navigated to Python.org website
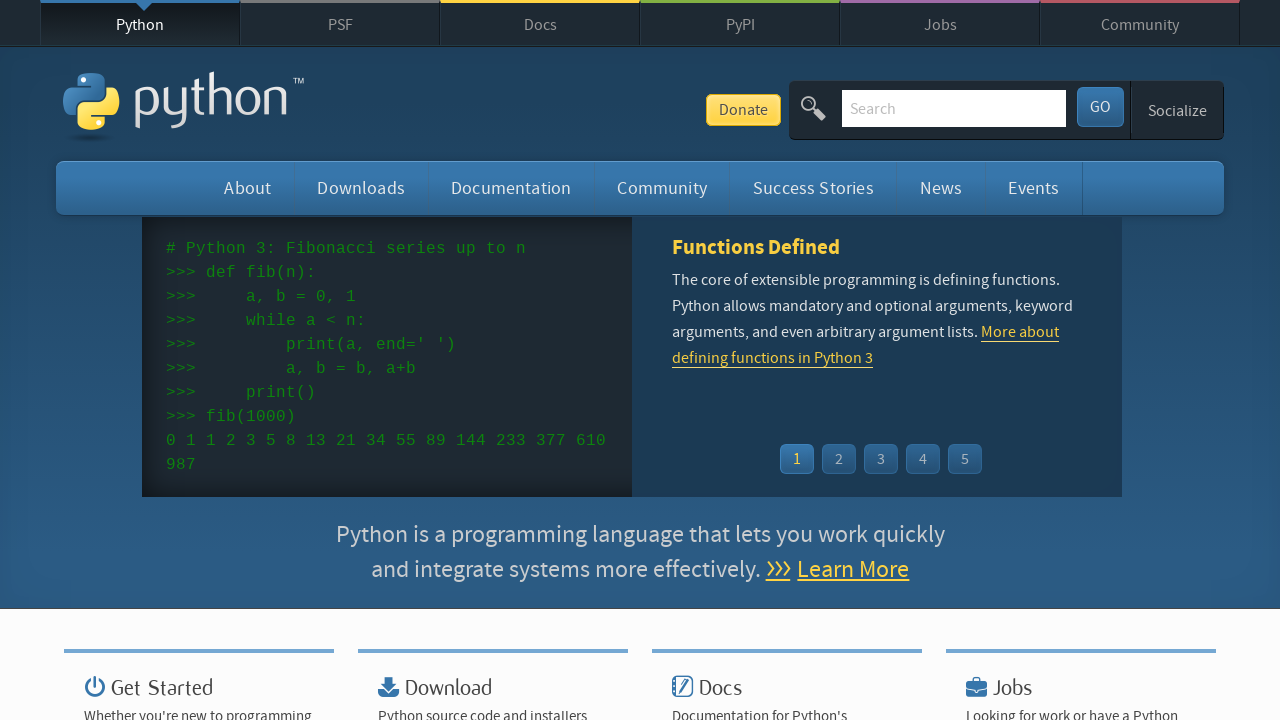

Verified that 'Python' appears in the page title
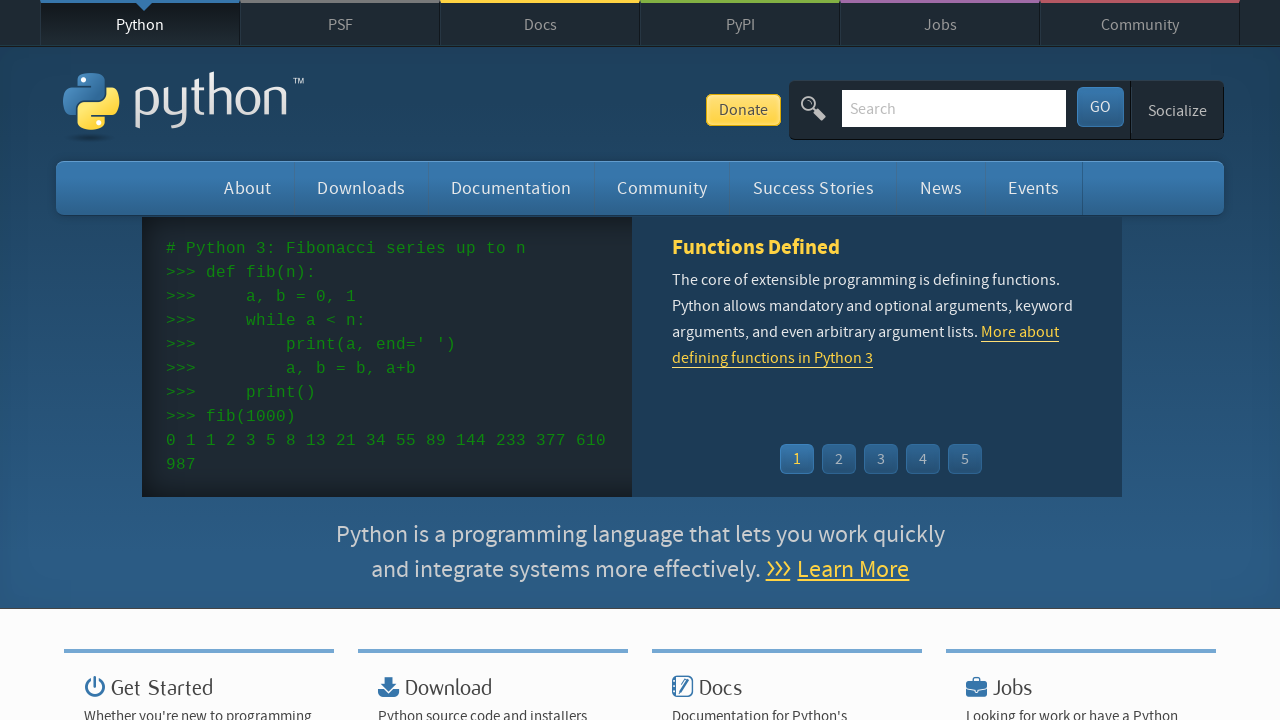

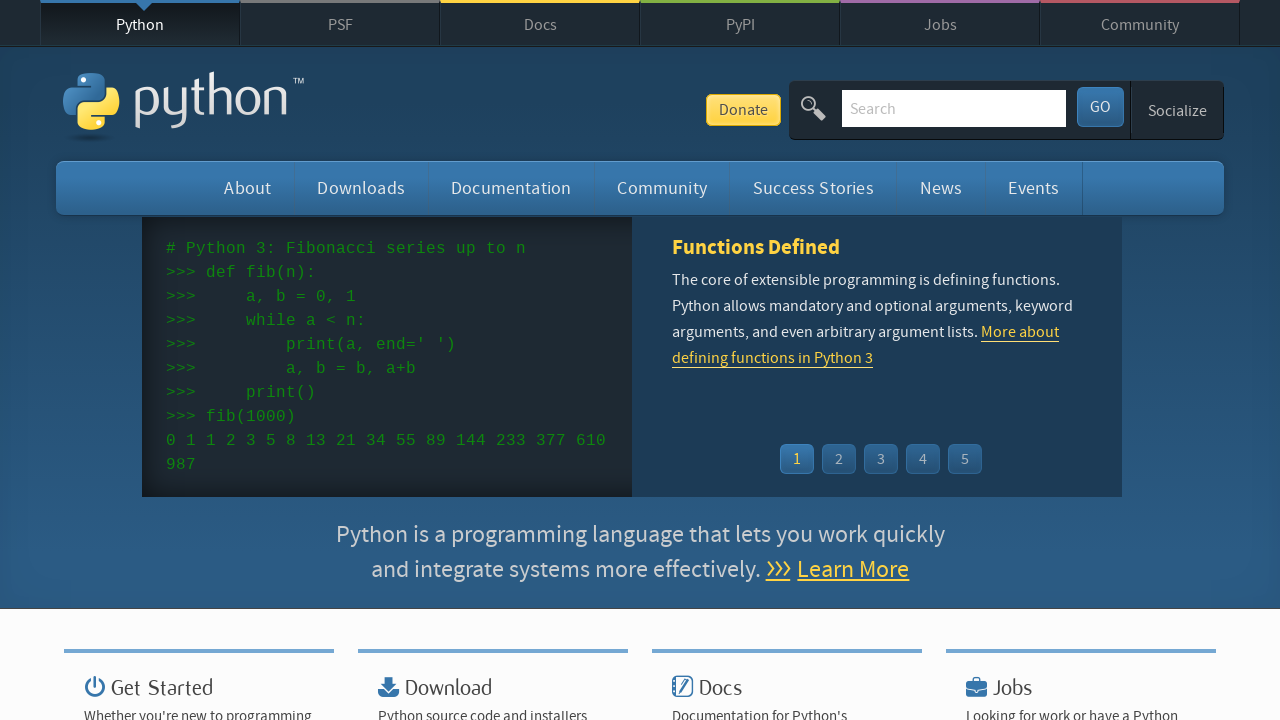